Tests hover functionality by moving mouse over an element to trigger hover state

Starting URL: https://the-internet.herokuapp.com/hovers

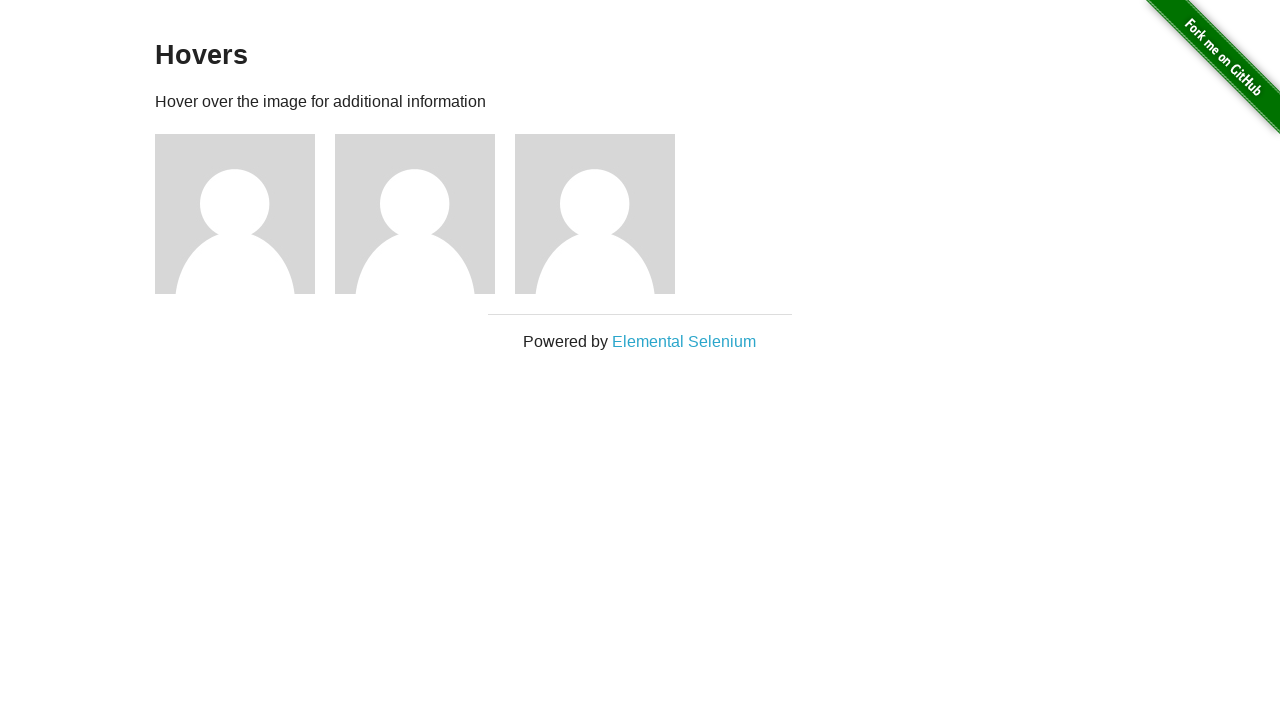

Hovered over the first figure element to trigger hover state at (245, 214) on xpath=//div[@class='figure'][1]
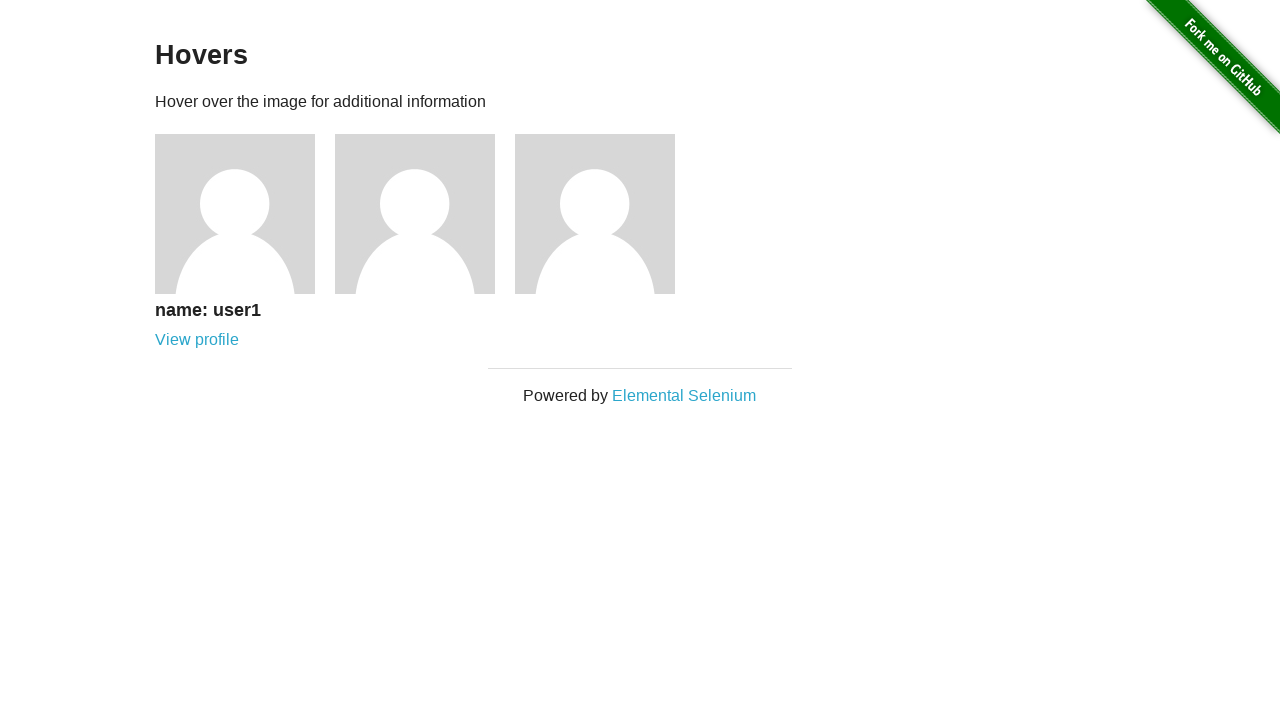

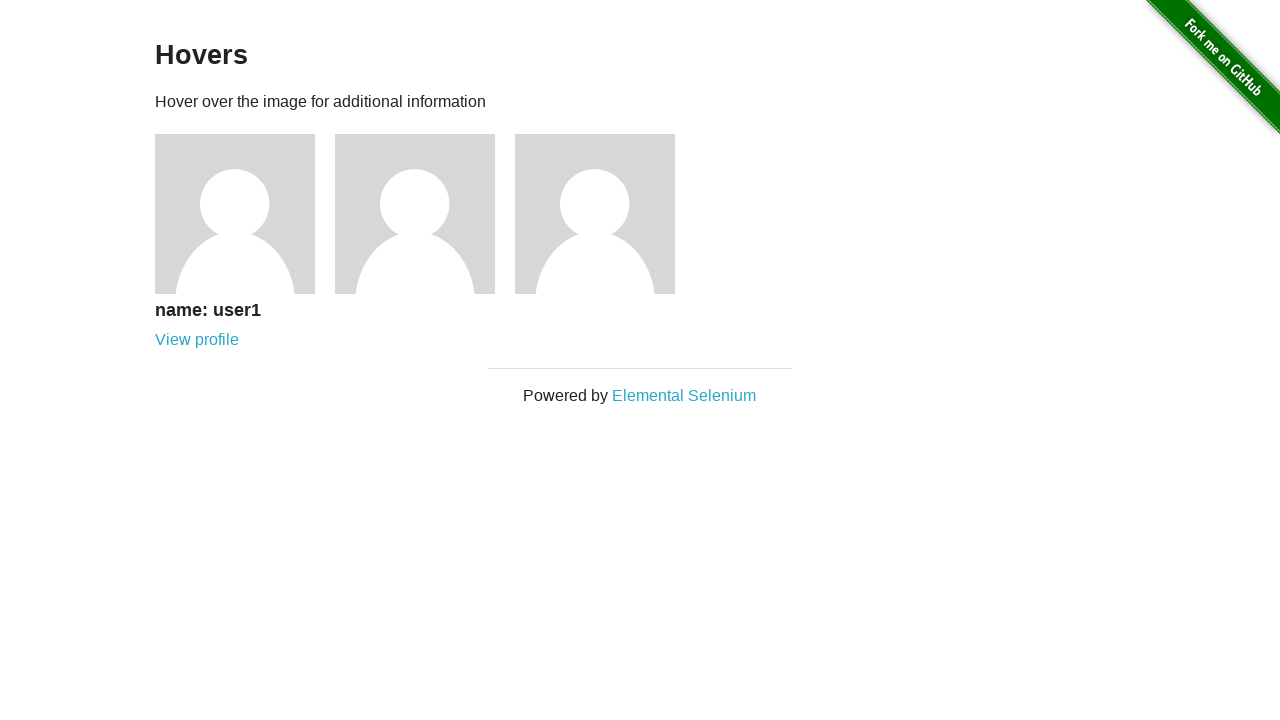